Tests selecting a checkbox labeled 'Pasta' and verifies it becomes checked

Starting URL: https://thefreerangetester.github.io/sandbox-automation-testing/

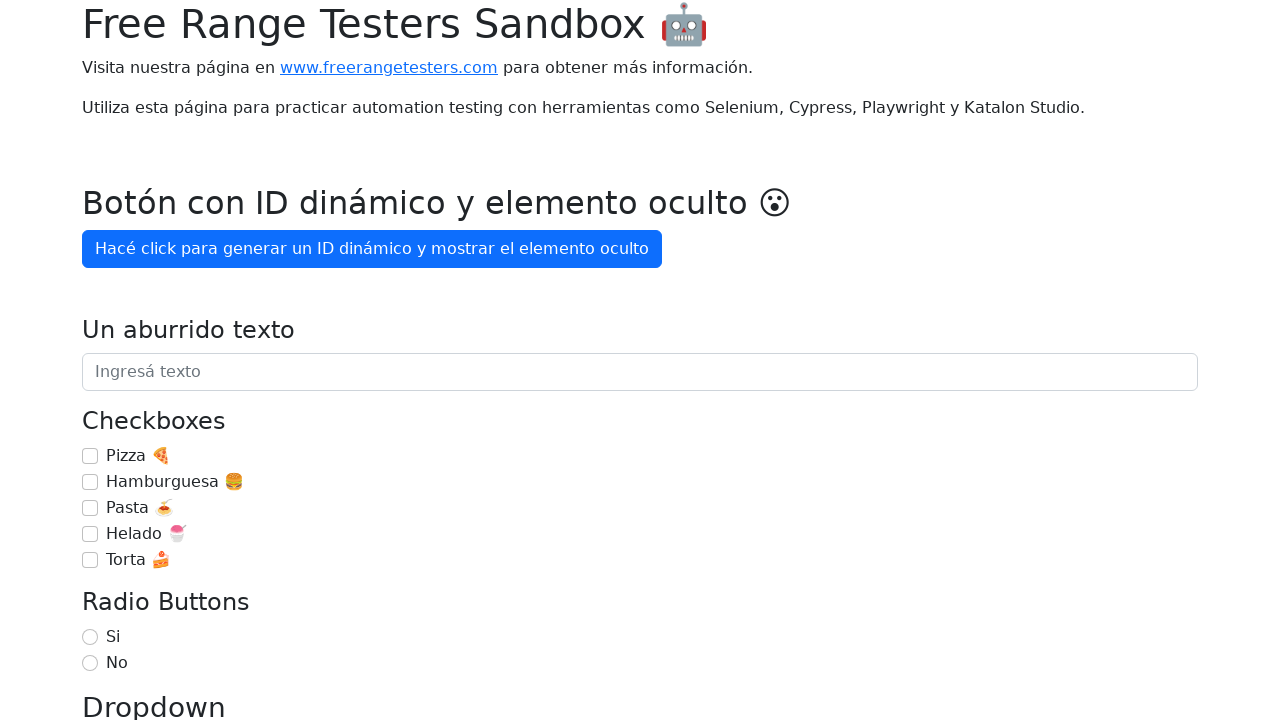

Located Pasta checkbox element
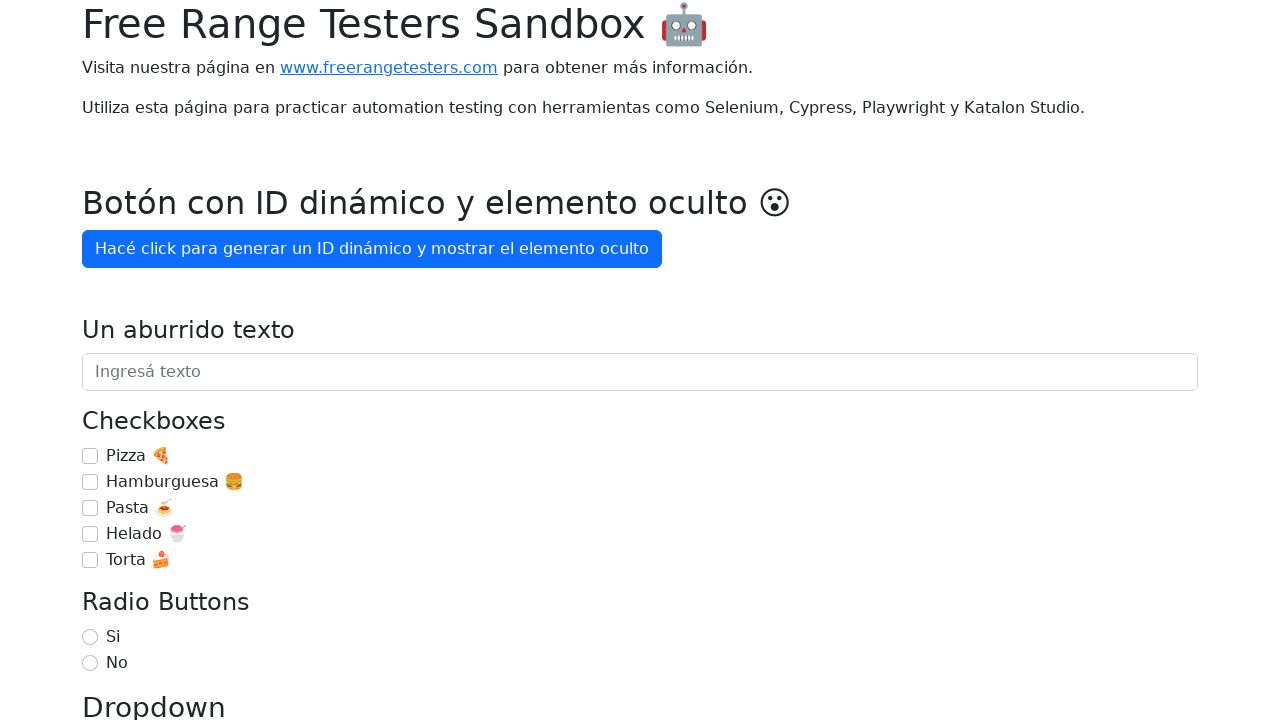

Clicked Pasta checkbox to check it at (90, 508) on internal:role=checkbox[name="Pasta 🍝"i]
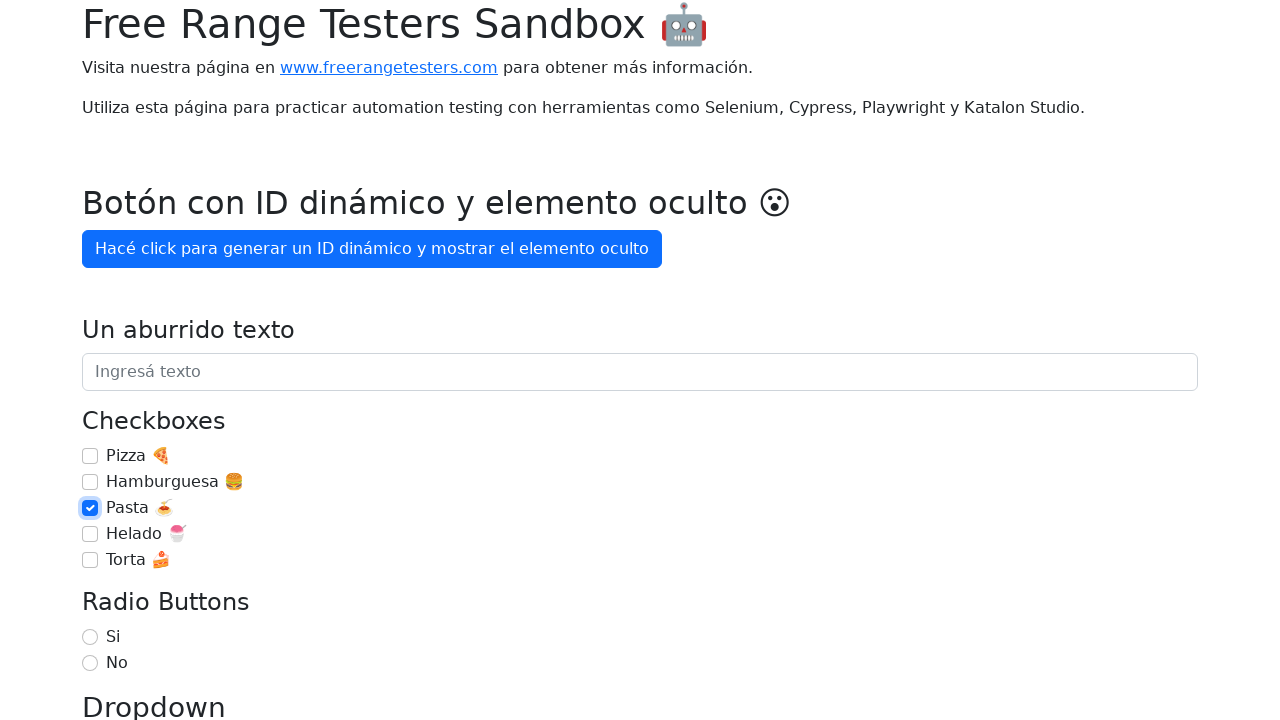

Verified Pasta checkbox is checked
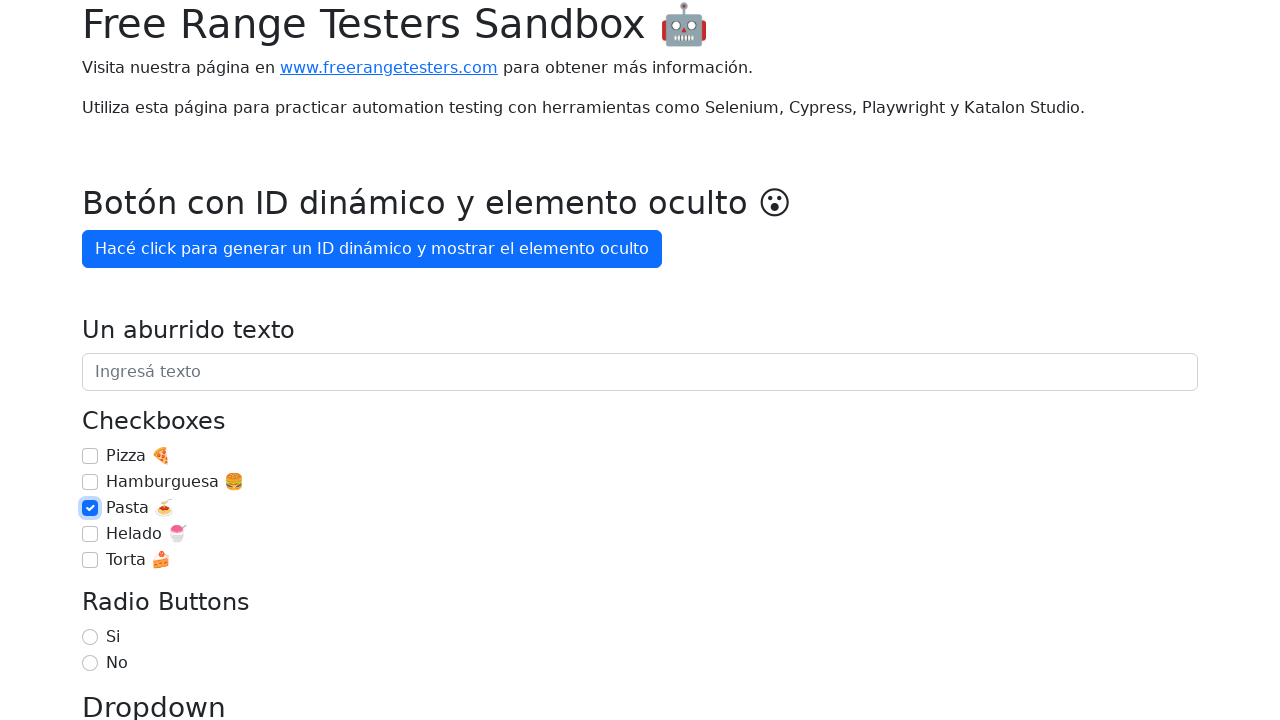

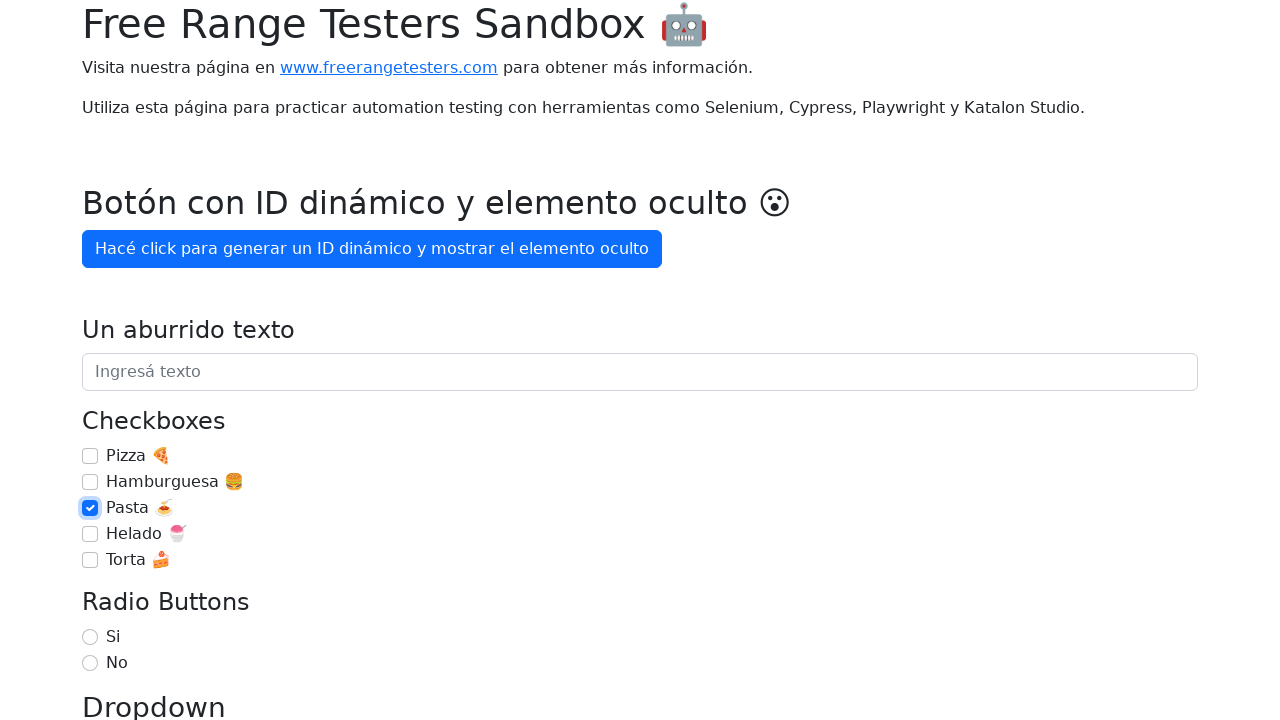